Tests three different types of button interactions on a demo page: double-click, right-click (context click), and regular click, verifying that each action triggers the appropriate response message.

Starting URL: https://demoqa.com/buttons

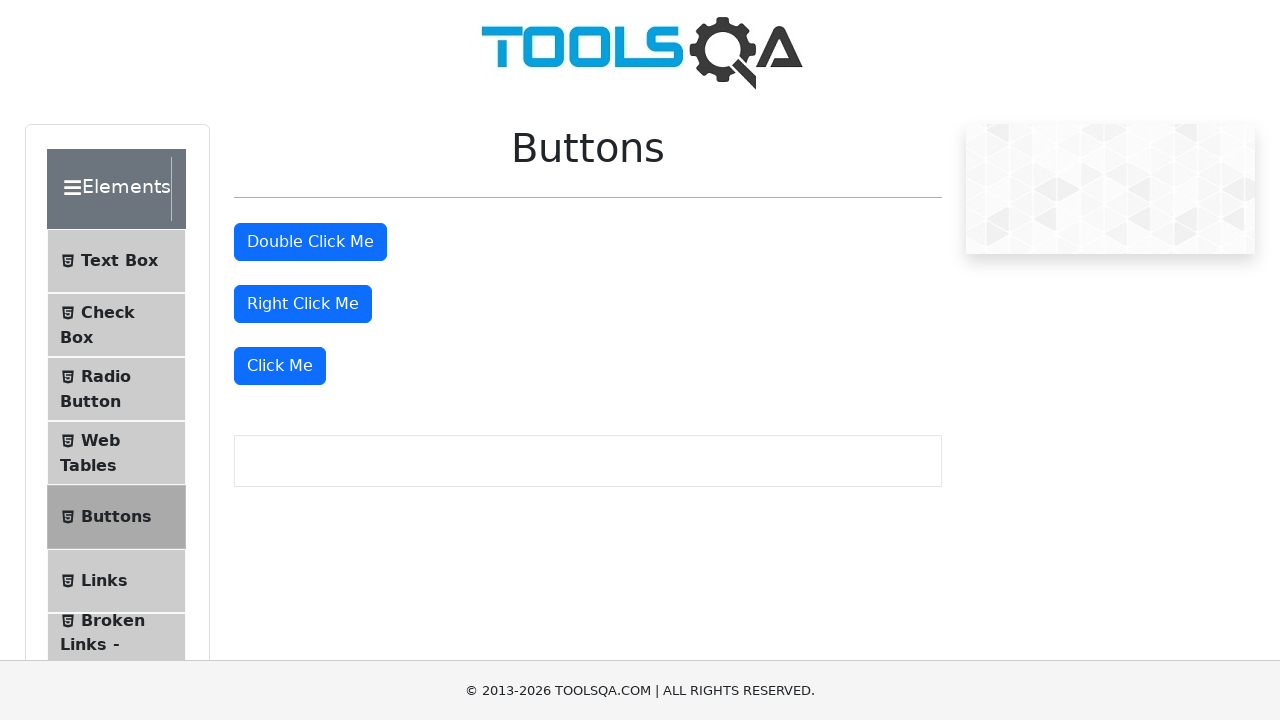

Navigated to DemoQA buttons test page
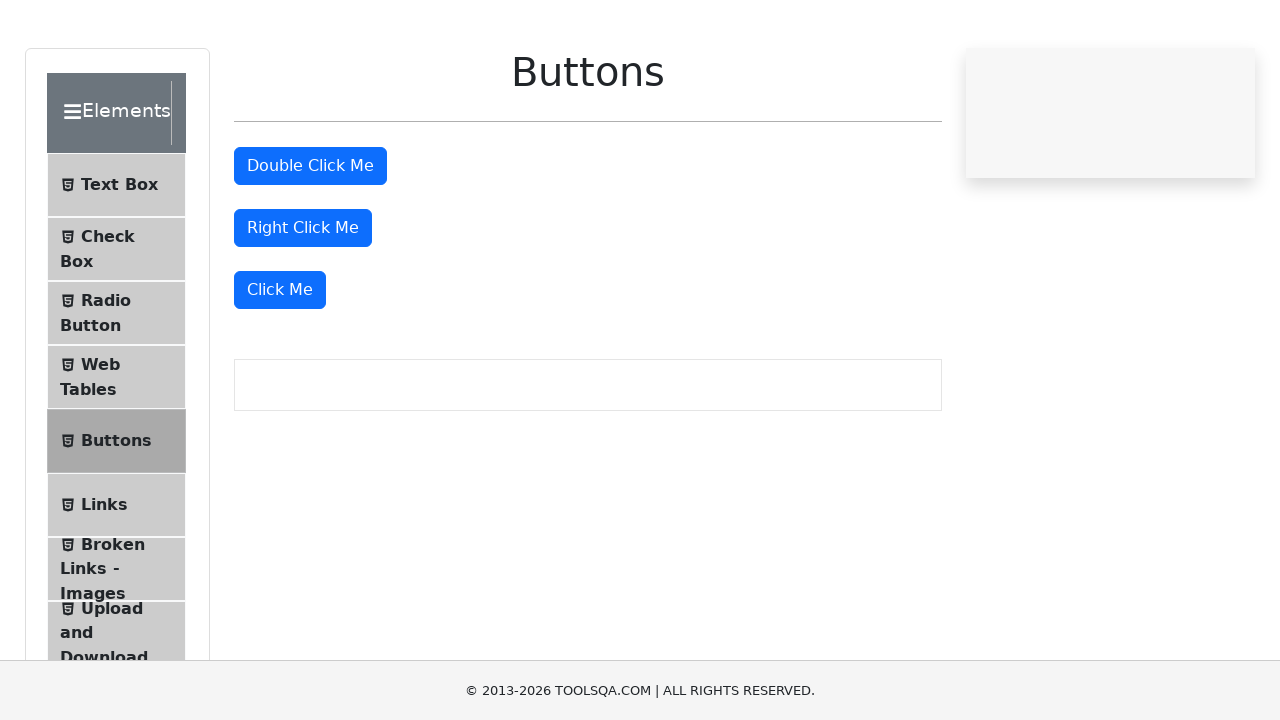

Double-clicked the double click button at (310, 242) on #doubleClickBtn
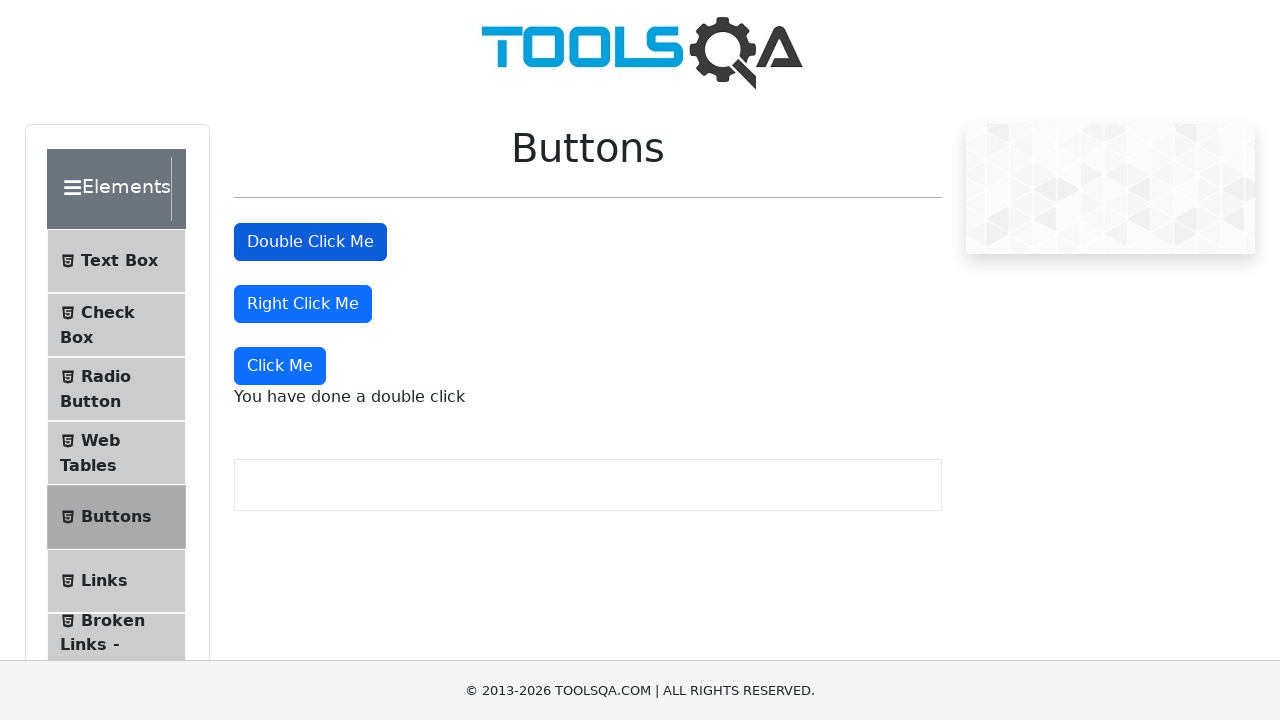

Double click message appeared
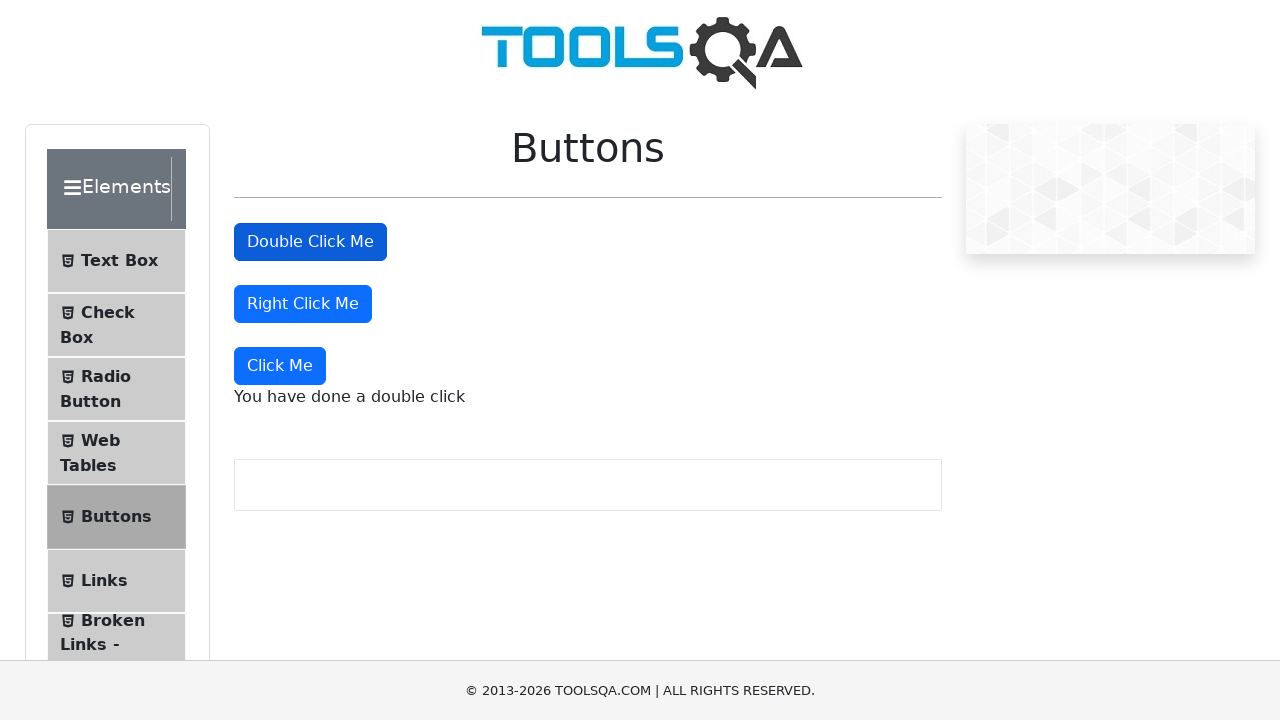

Right-clicked the right click button at (303, 304) on #rightClickBtn
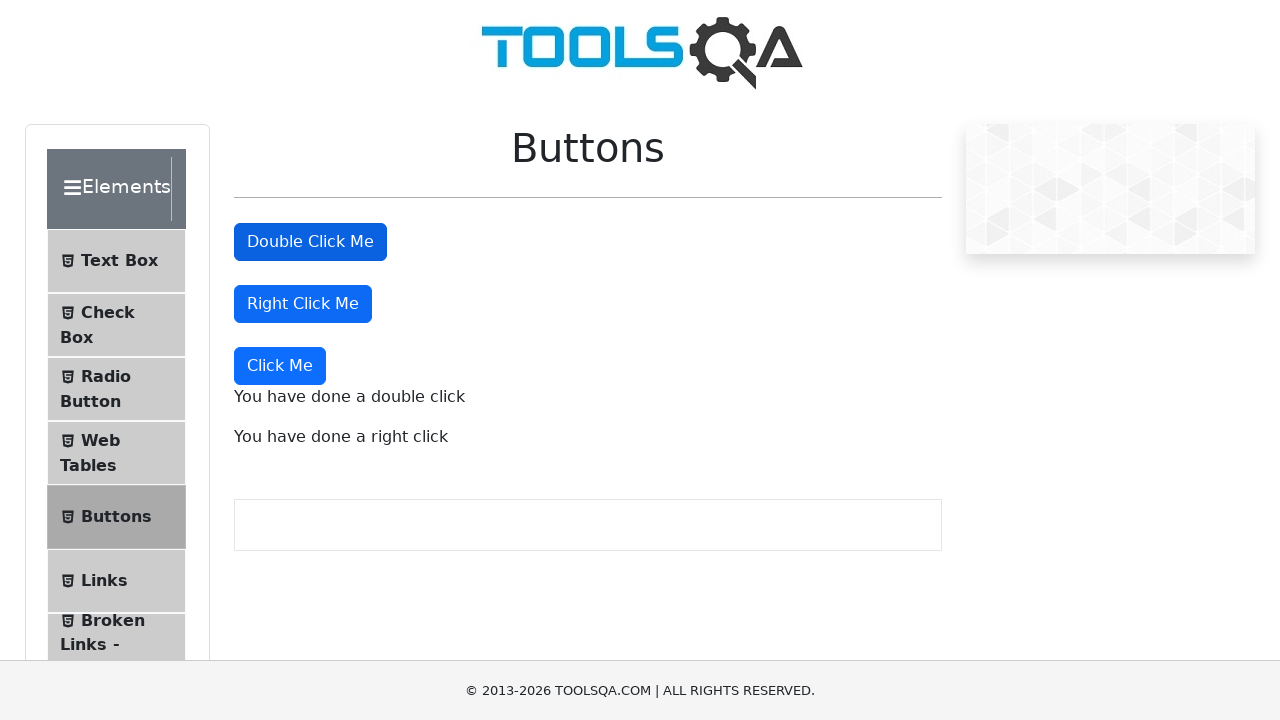

Right click message appeared
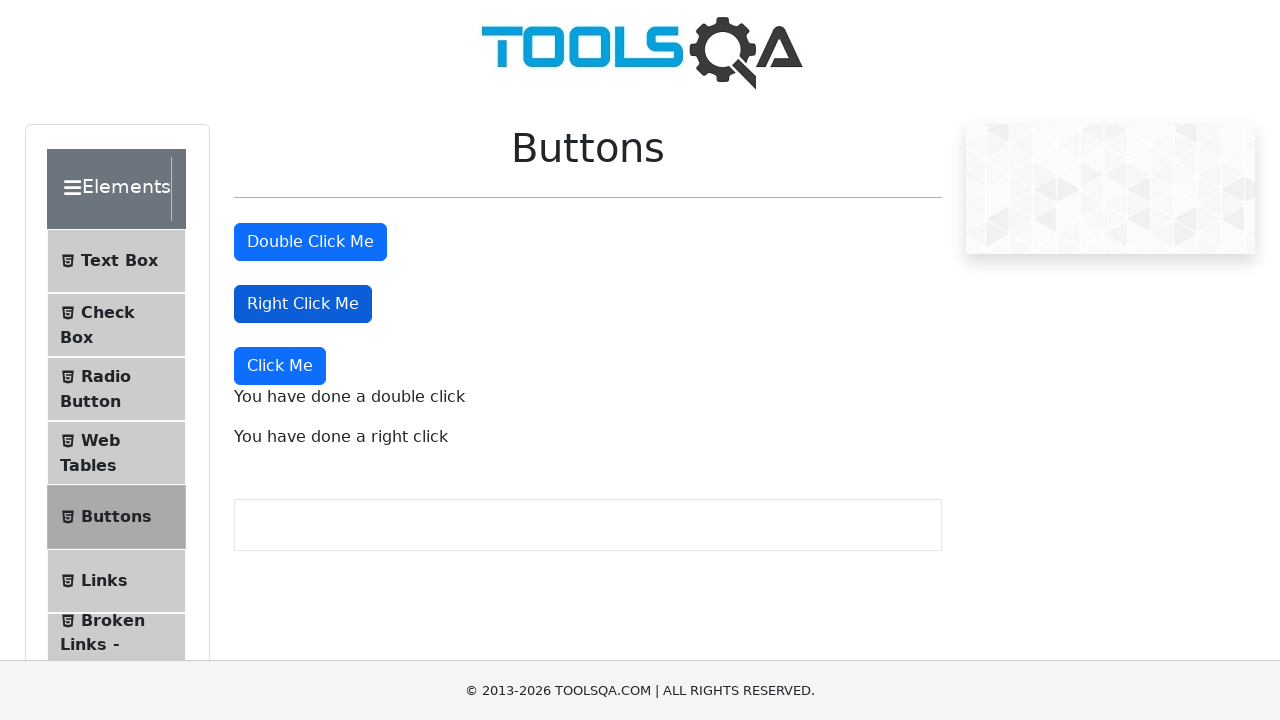

Clicked the 'Click Me' button at (280, 366) on xpath=//button[text()='Click Me']
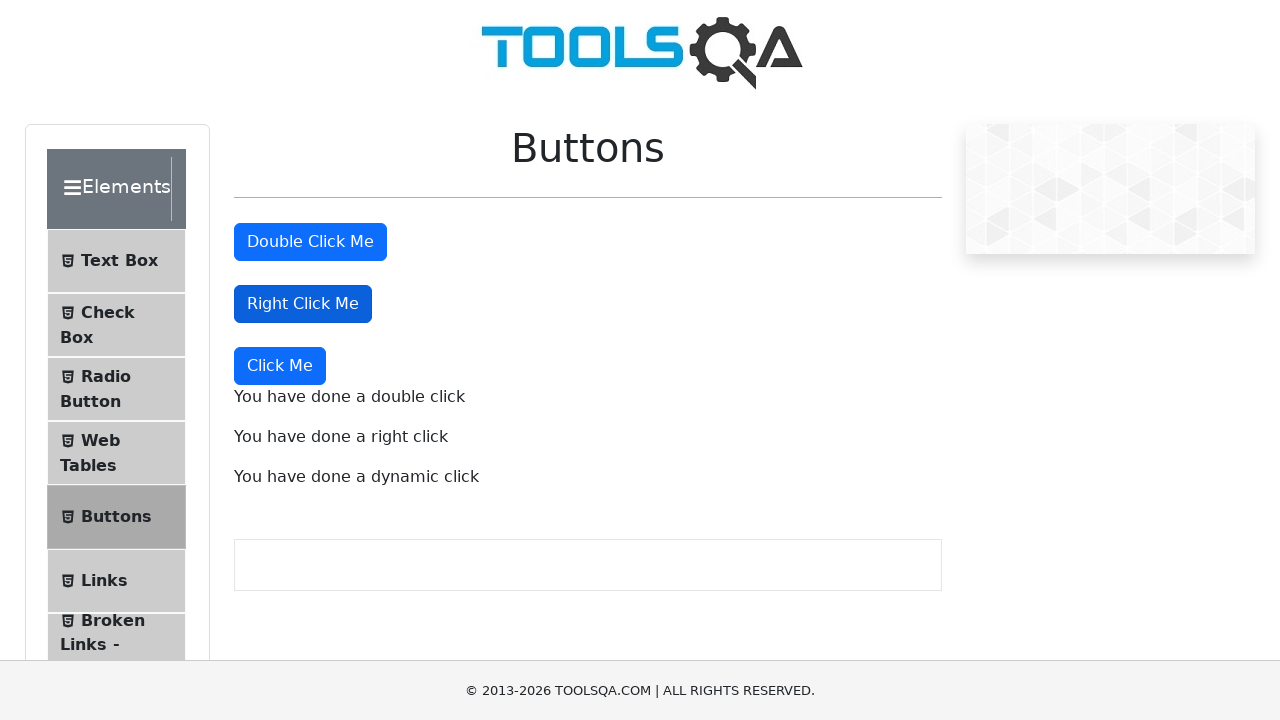

Dynamic click message appeared
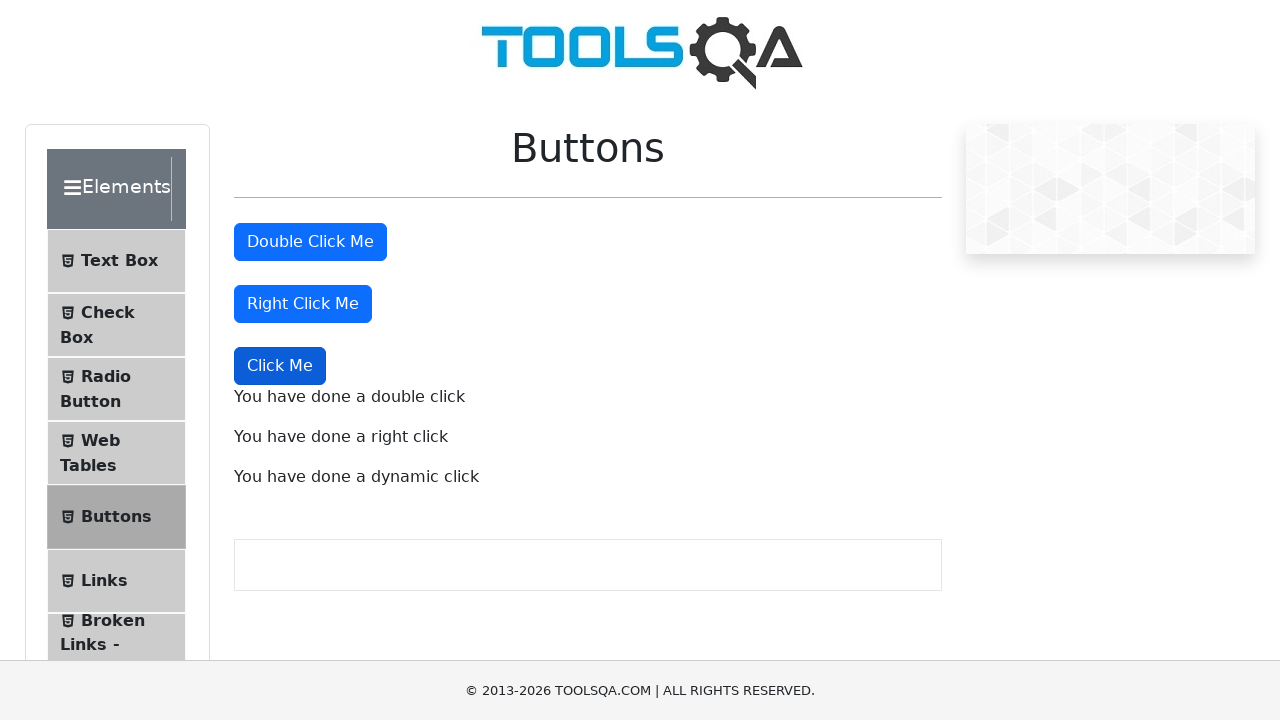

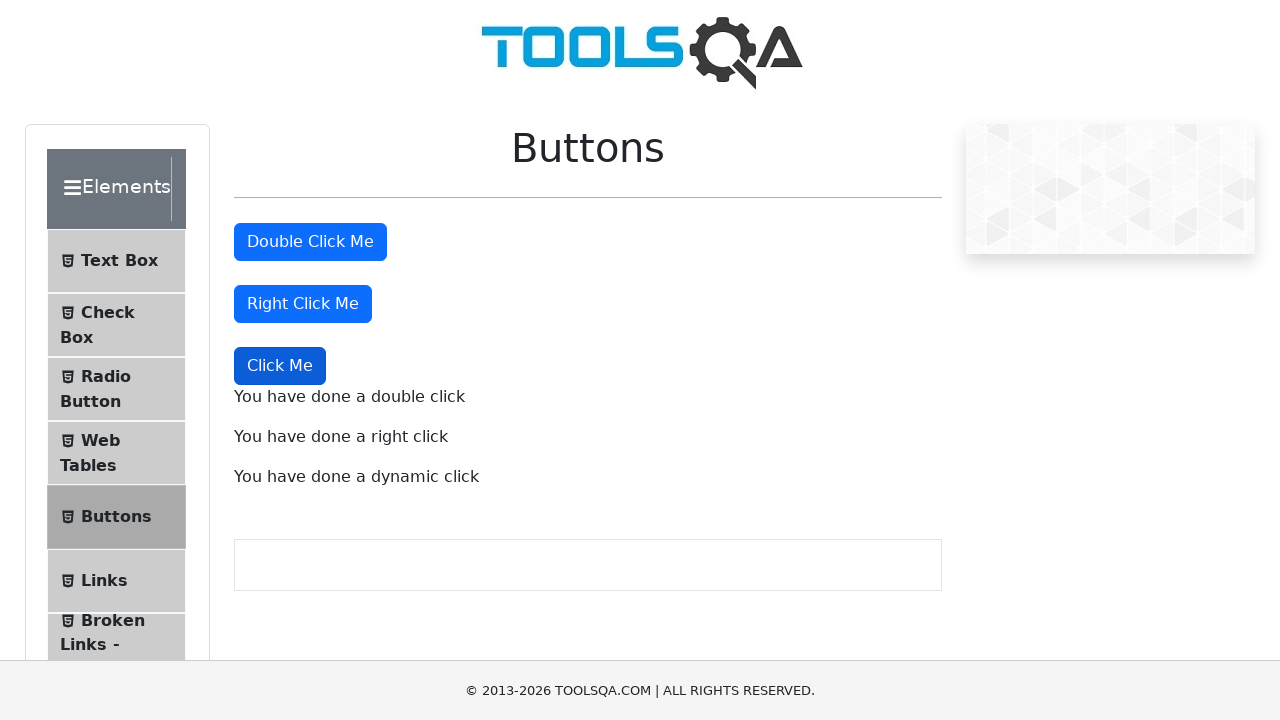